Tests static dropdown functionality by selecting a currency option (USD) from a dropdown menu on a flight booking practice page.

Starting URL: https://rahulshettyacademy.com/dropdownsPractise/

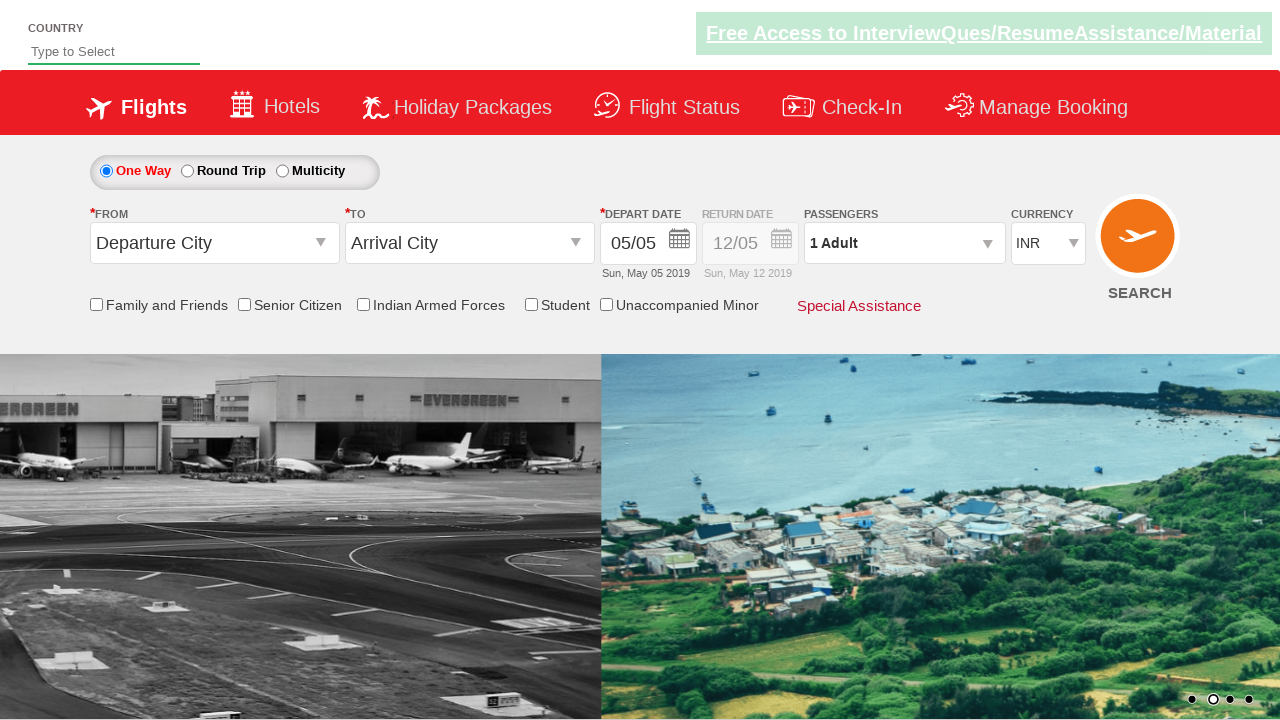

Selected USD option from currency dropdown on #ctl00_mainContent_DropDownListCurrency
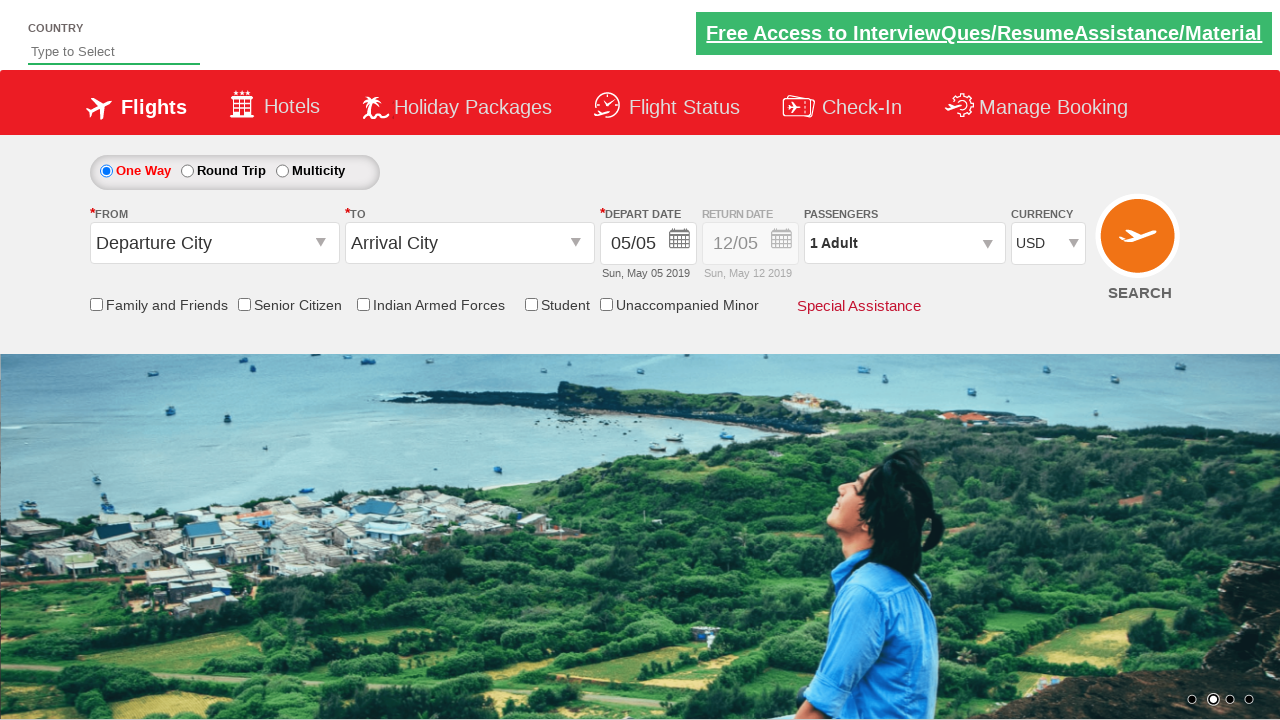

Verified dropdown selection was made
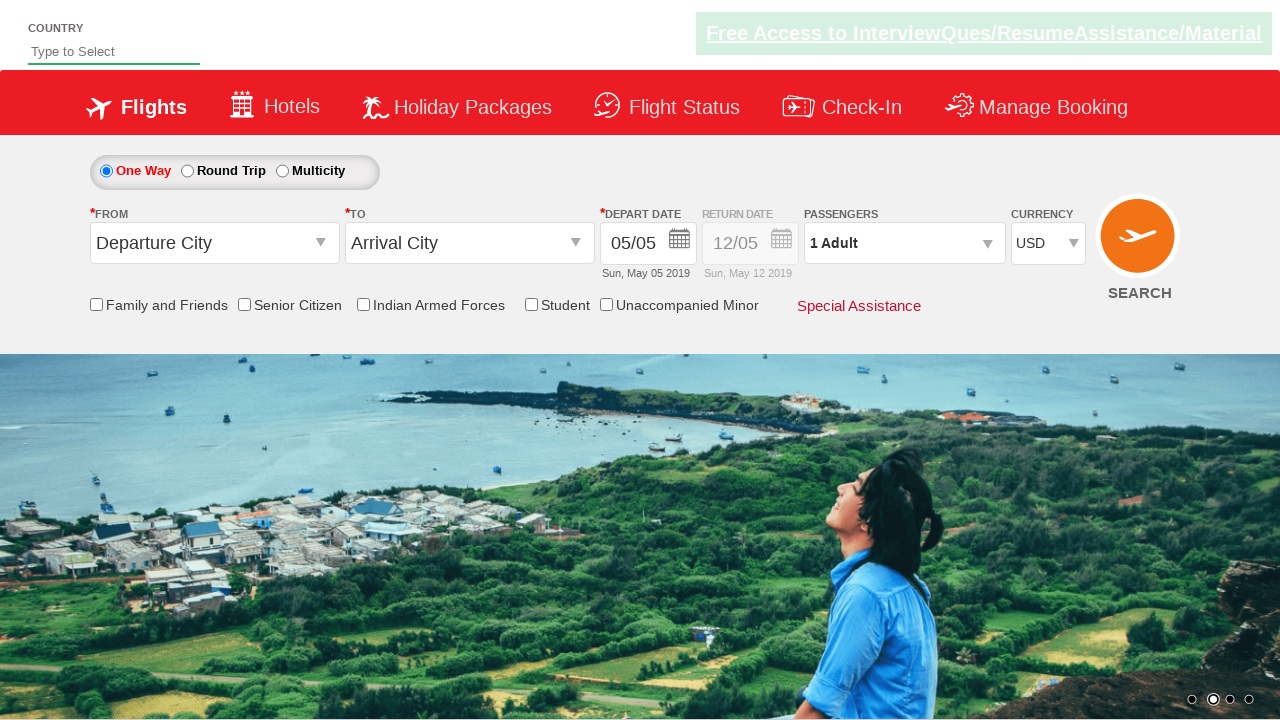

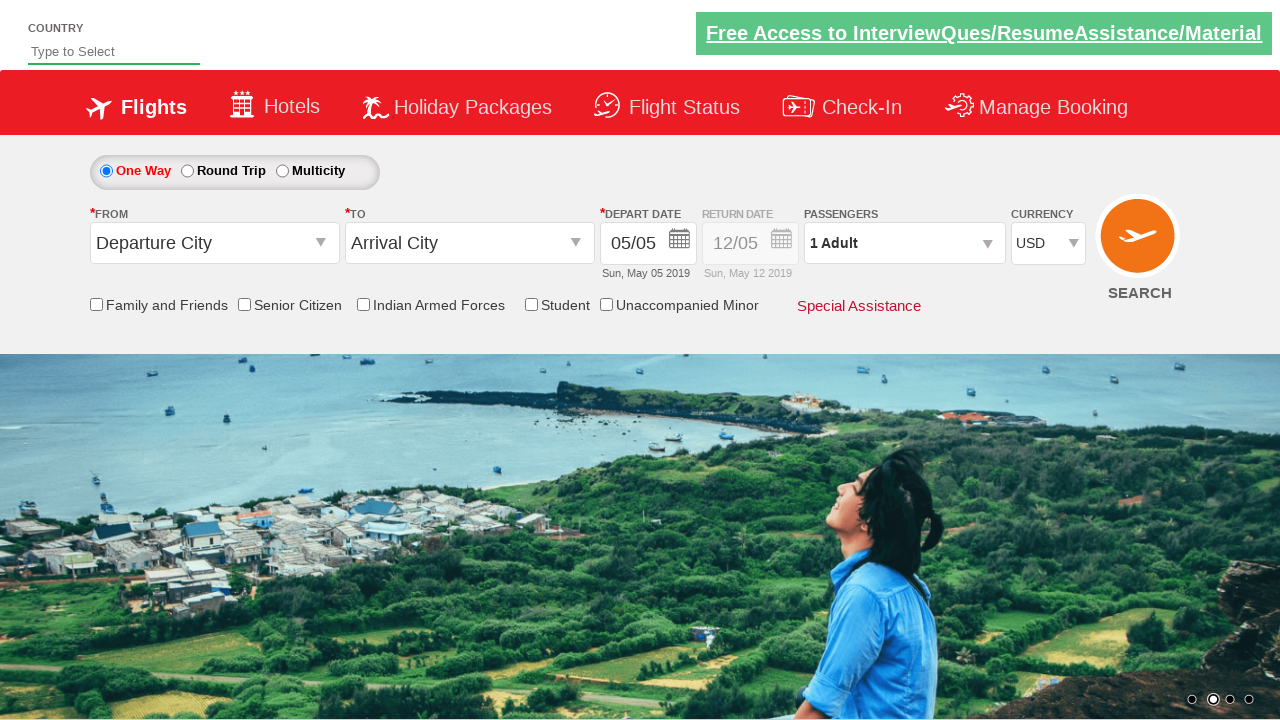